Navigates to the QA.com website and verifies the page loads successfully

Starting URL: http://www.qa.com

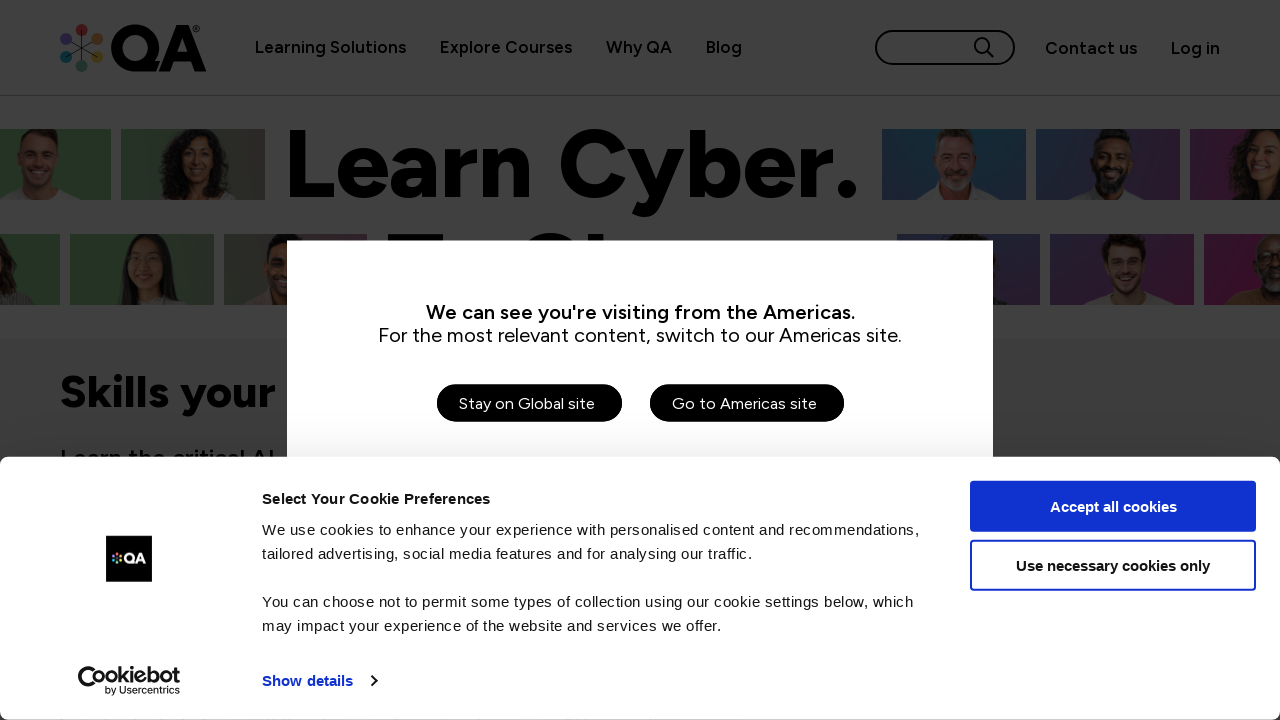

Waited for page to reach domcontentloaded state
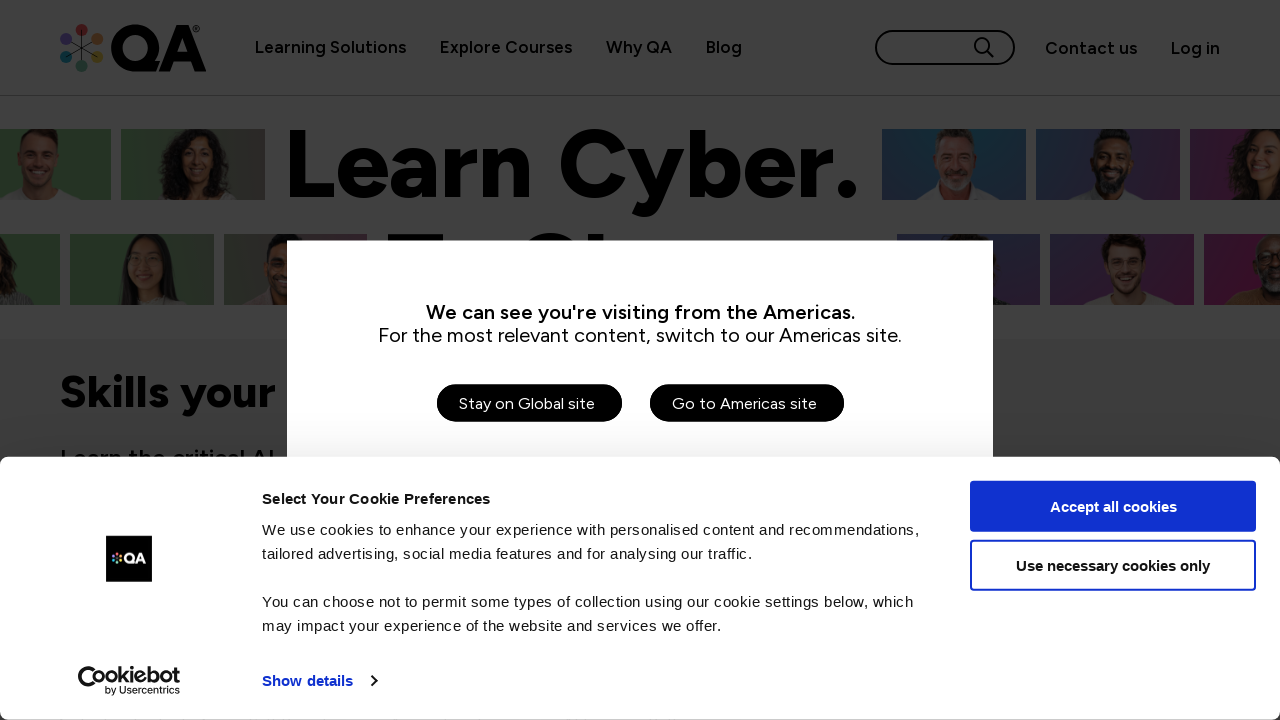

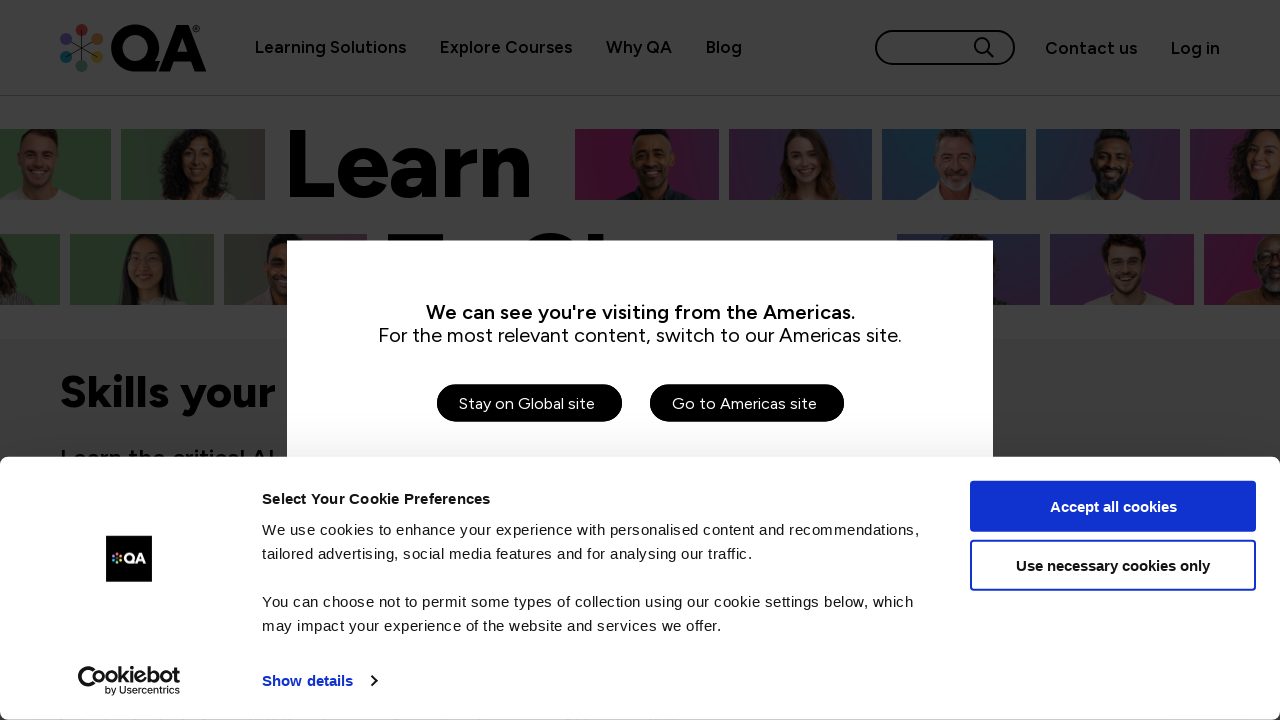